Tests clicking the Toward Monosemanticity button and verifies it opens the correct external URL

Starting URL: https://neuronpedia.org/gemma-scope#learn

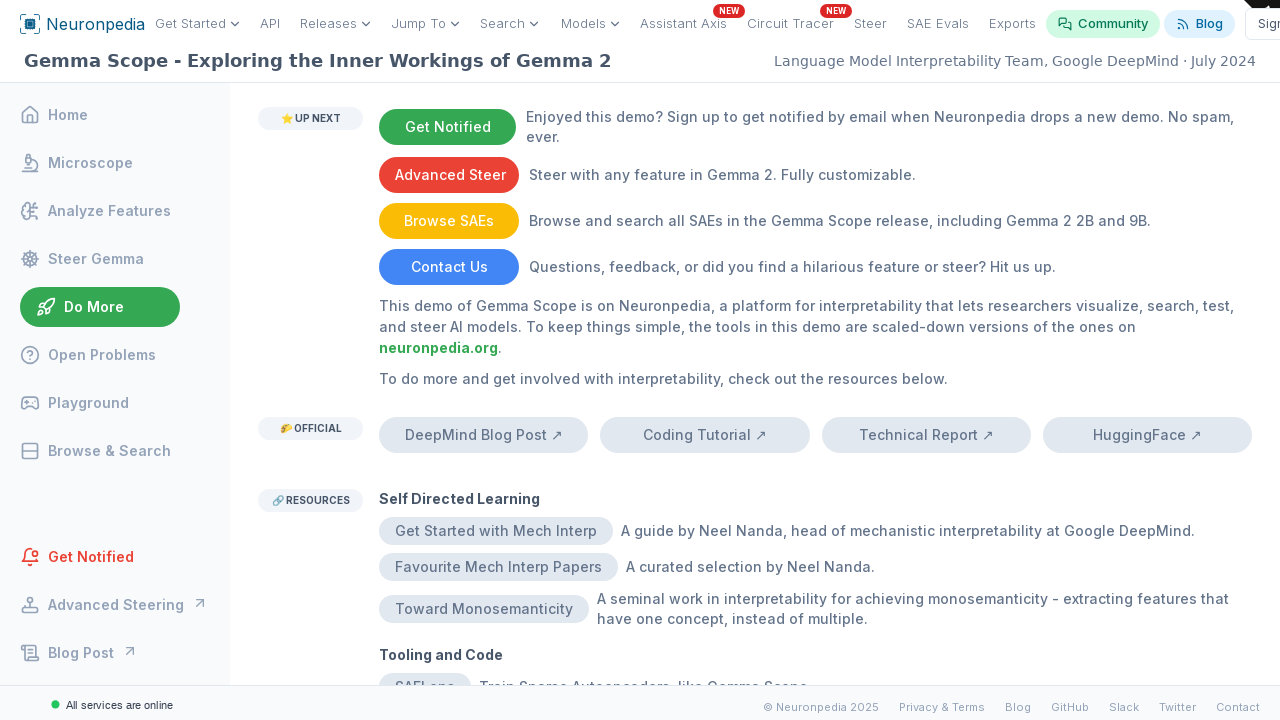

Clicked 'Toward Monosemanticity' button and opened new page at (484, 609) on internal:text="Toward Monosemanticity"i
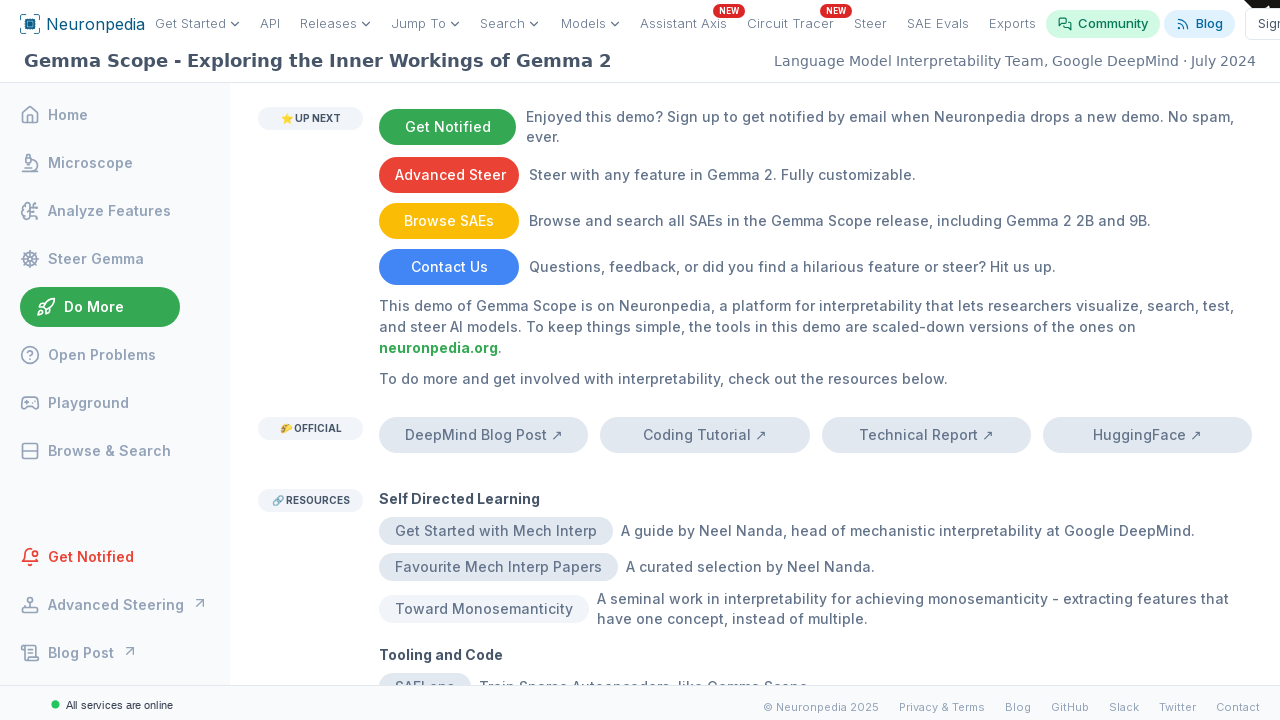

Captured new page object from popup
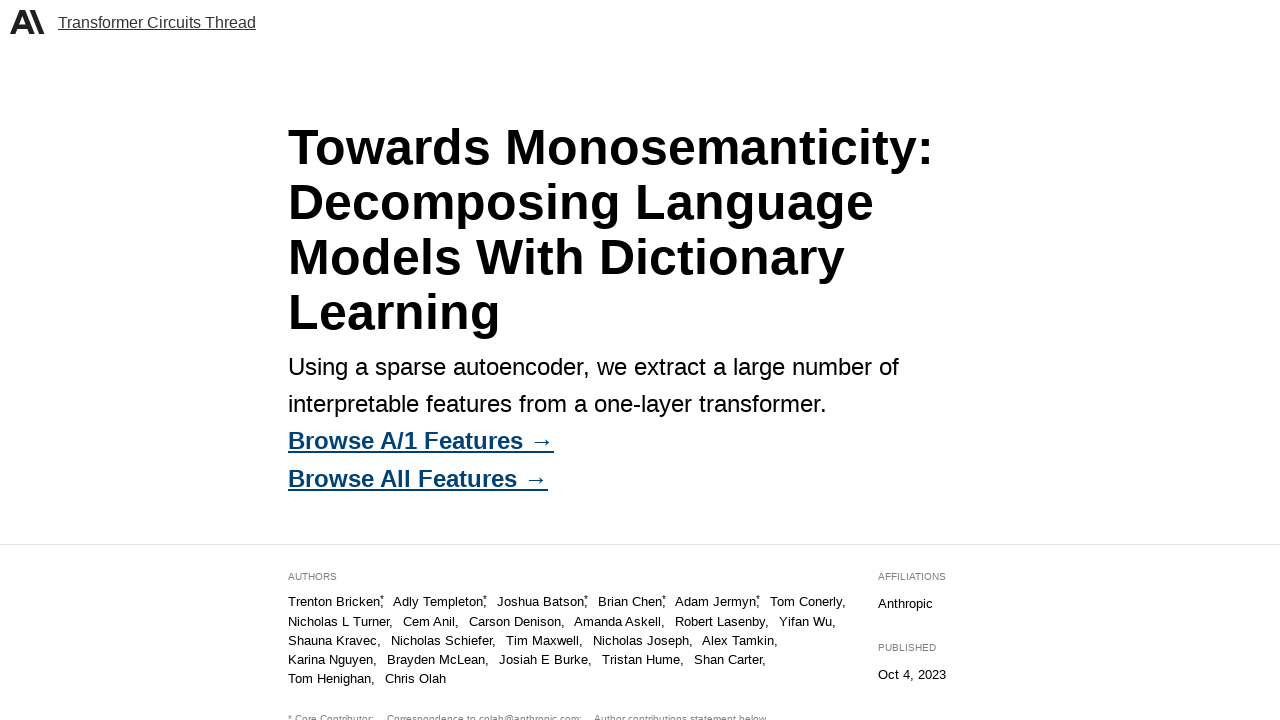

New page loaded completely
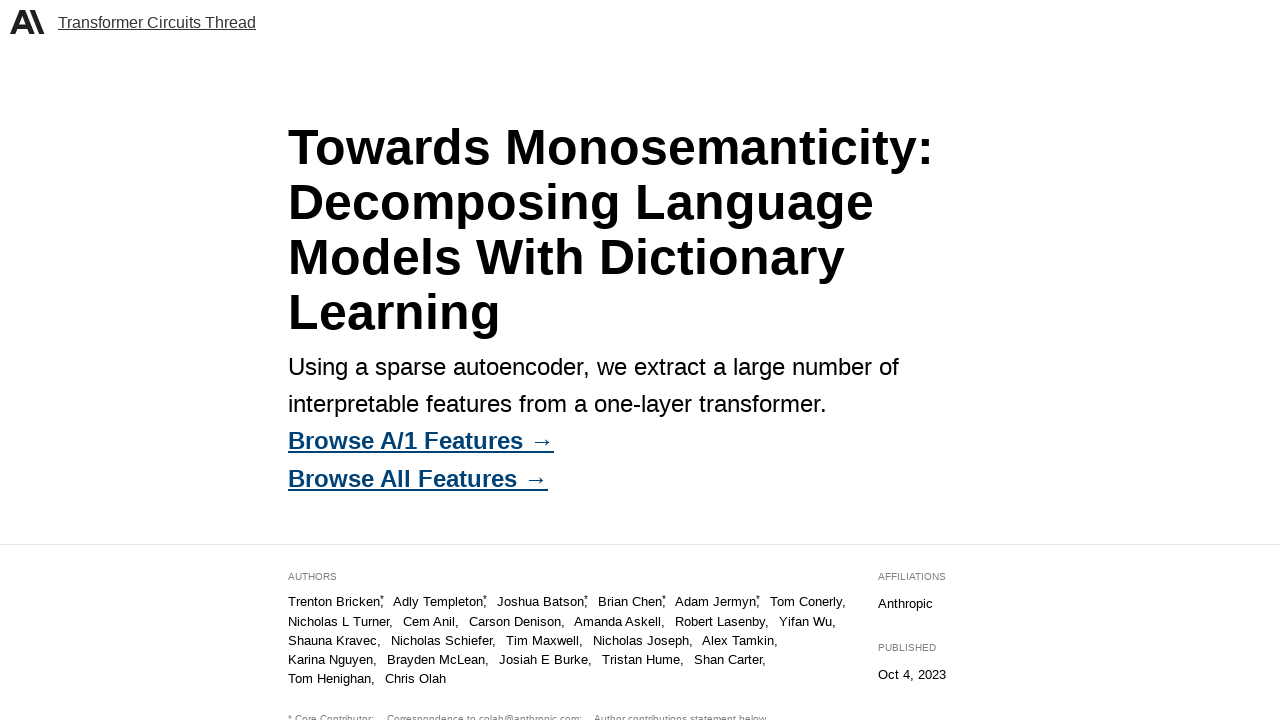

Verified new page URL is https://transformer-circuits.pub/2023/monosemantic-features
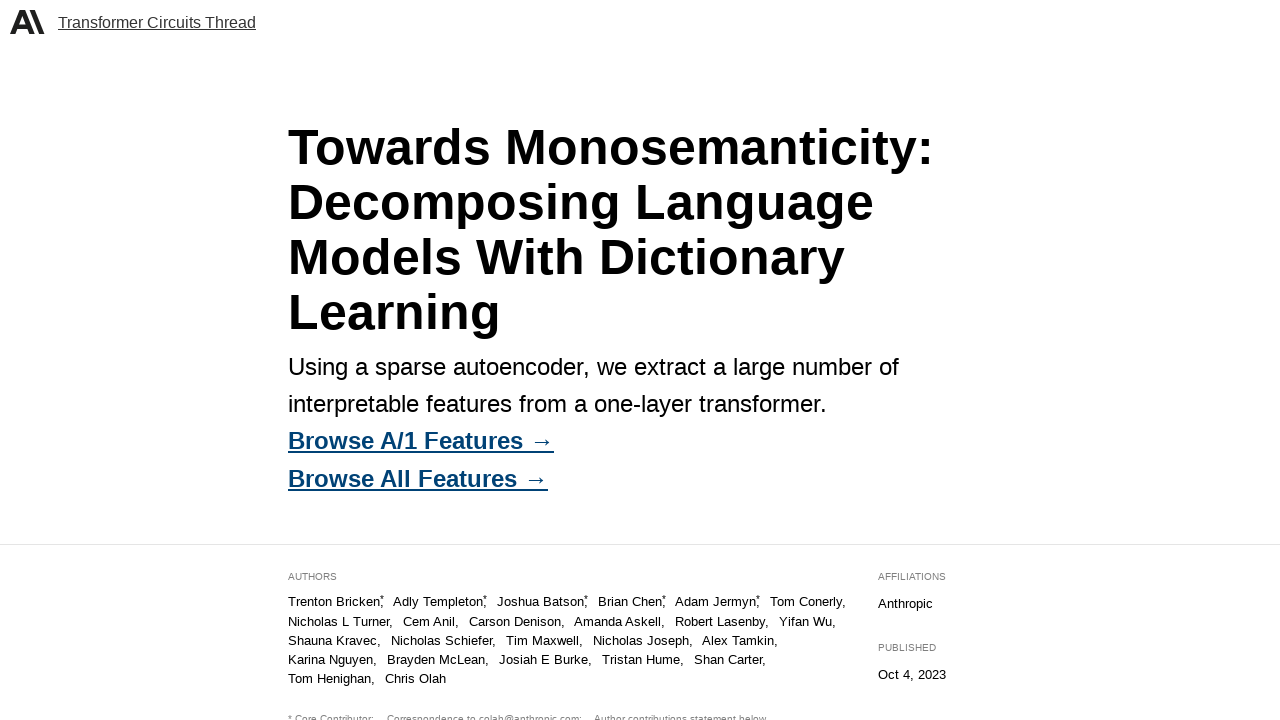

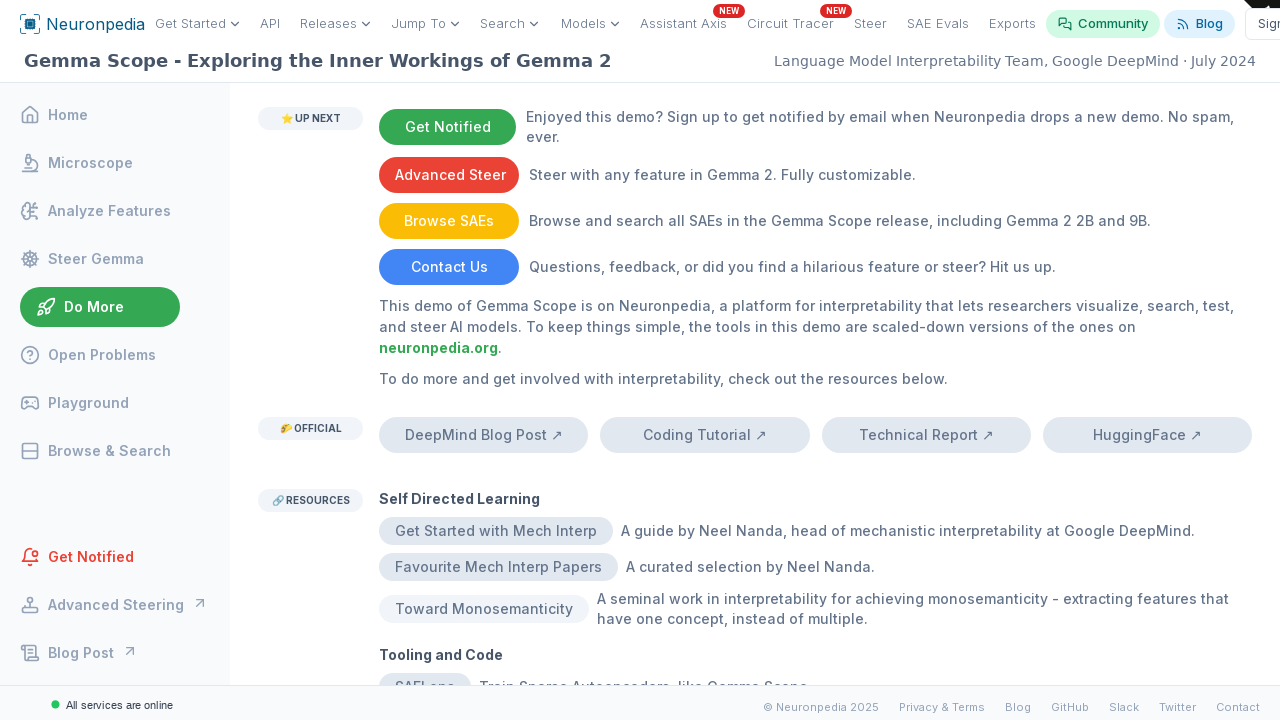